Tests nested iframe handling by switching between parent and child frames, filling a text input in the child frame, and navigating between different iframe tabs

Starting URL: https://demo.automationtesting.in/Frames.html

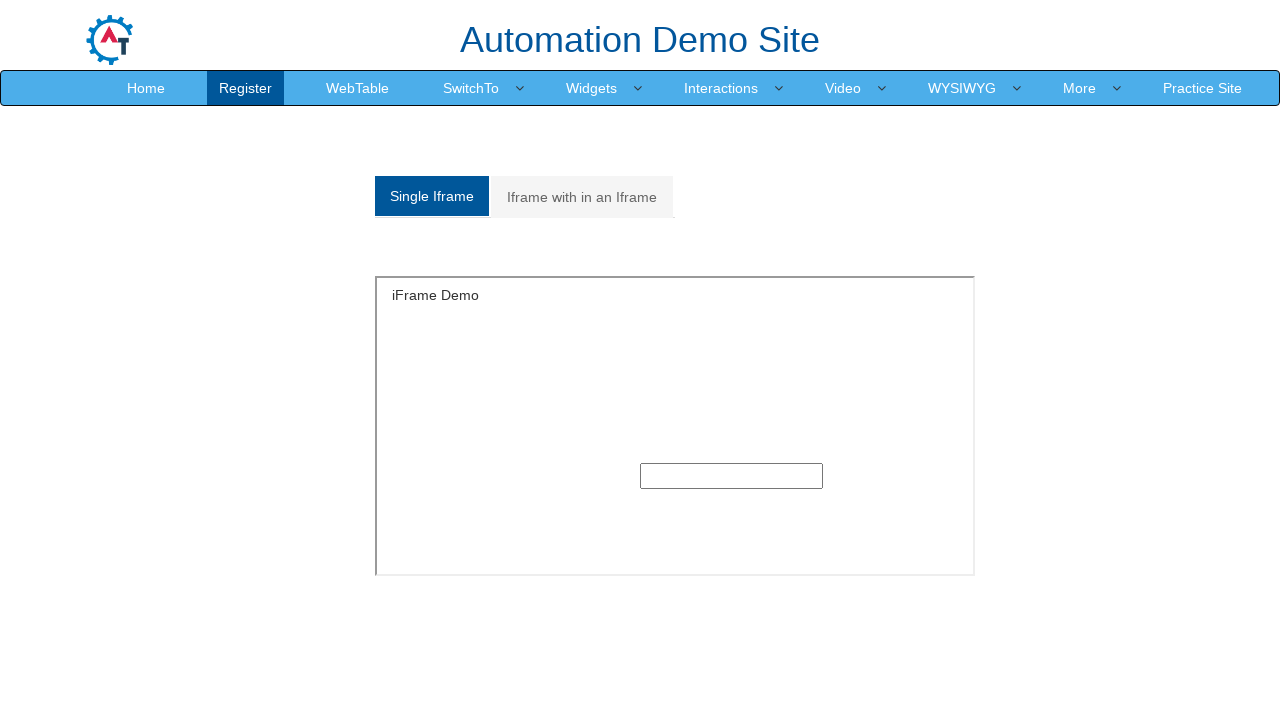

Clicked on 'Iframe with in an Iframe' tab at (582, 197) on a:has-text('Iframe with in an Iframe')
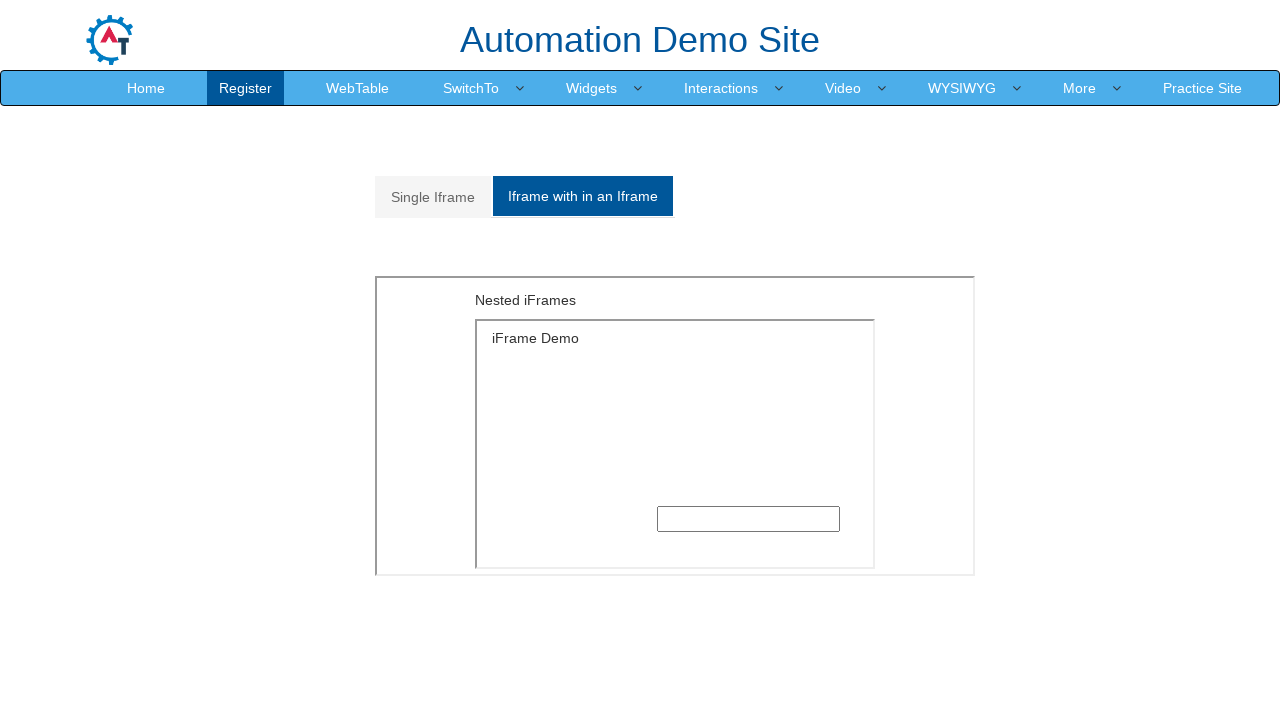

Switched to parent frame (index 1)
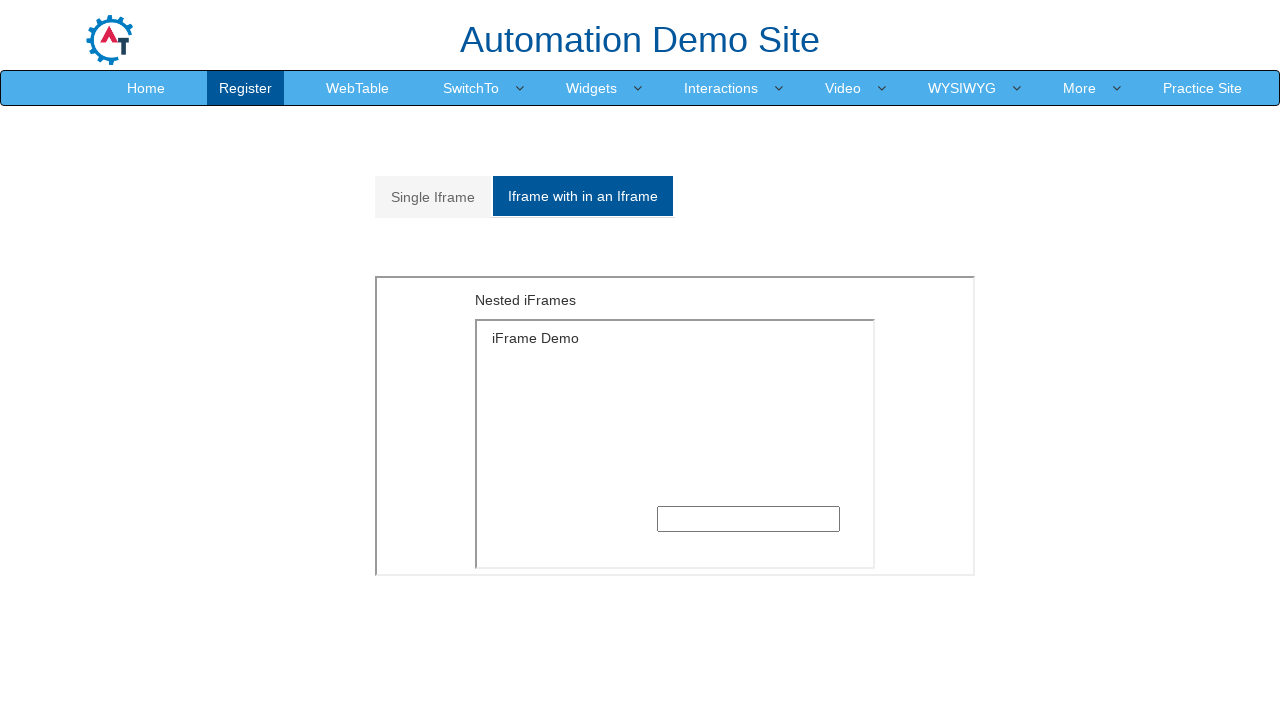

Switched to child frame within parent frame
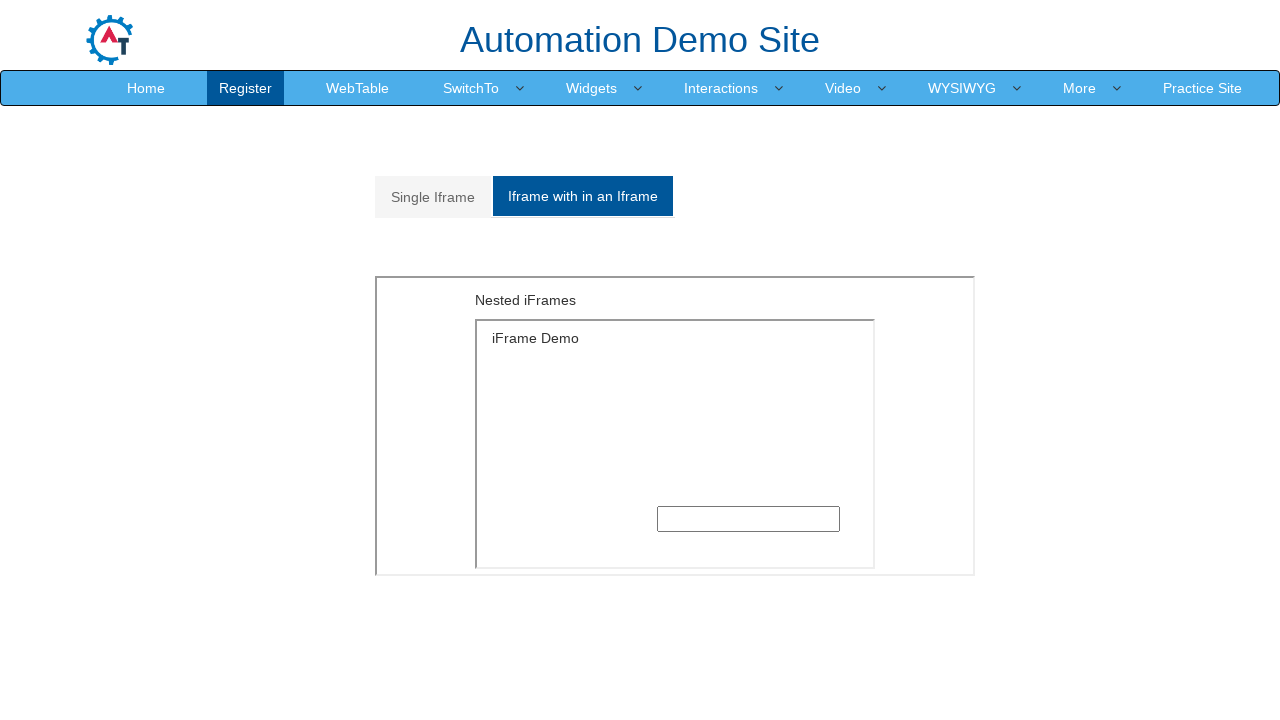

Filled text input in child frame with 'Sample text' on iframe >> nth=1 >> internal:control=enter-frame >> iframe >> nth=0 >> internal:c
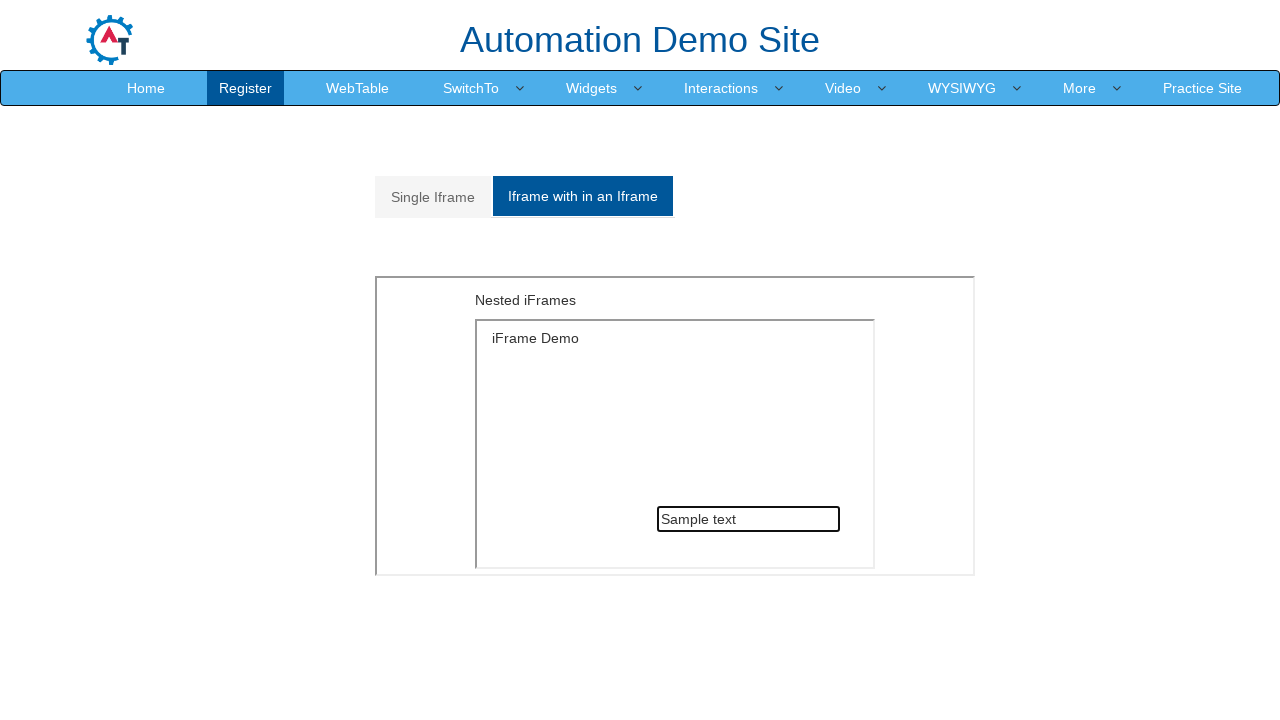

Retrieved text from parent frame: 'Nested iFrames'
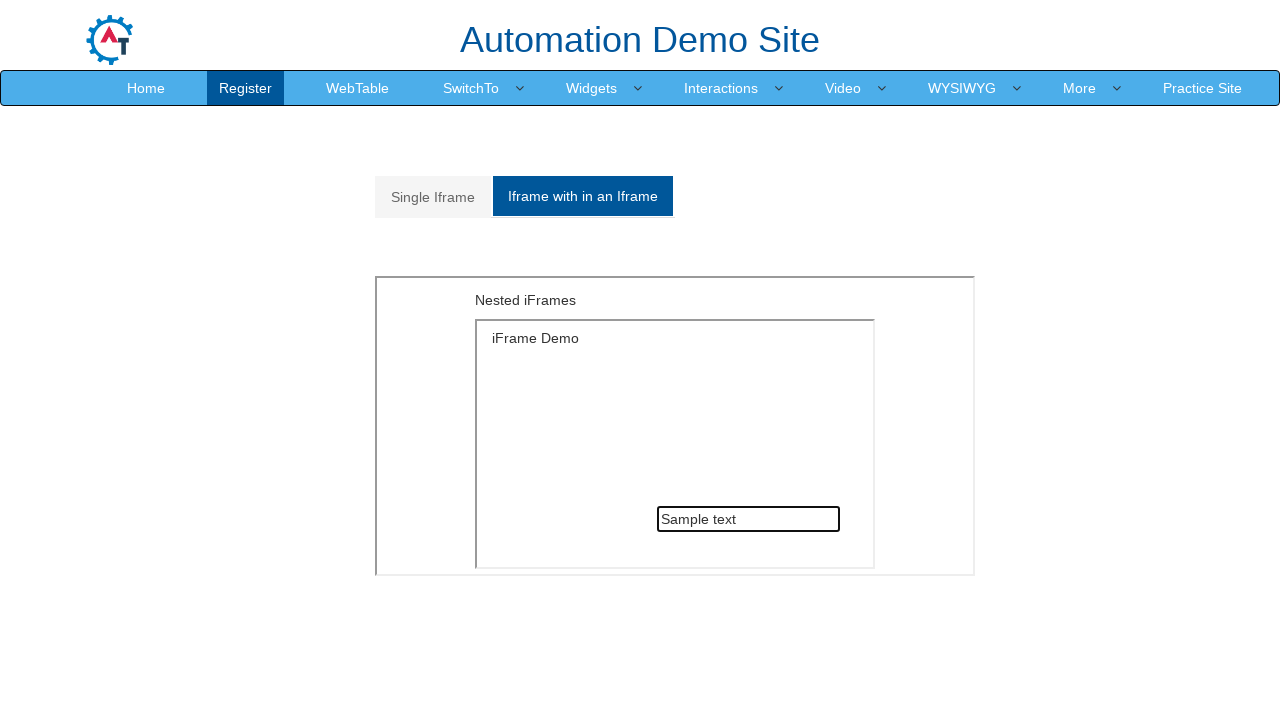

Clicked on 'Single Iframe' tab at (433, 197) on a:has-text('Single Iframe')
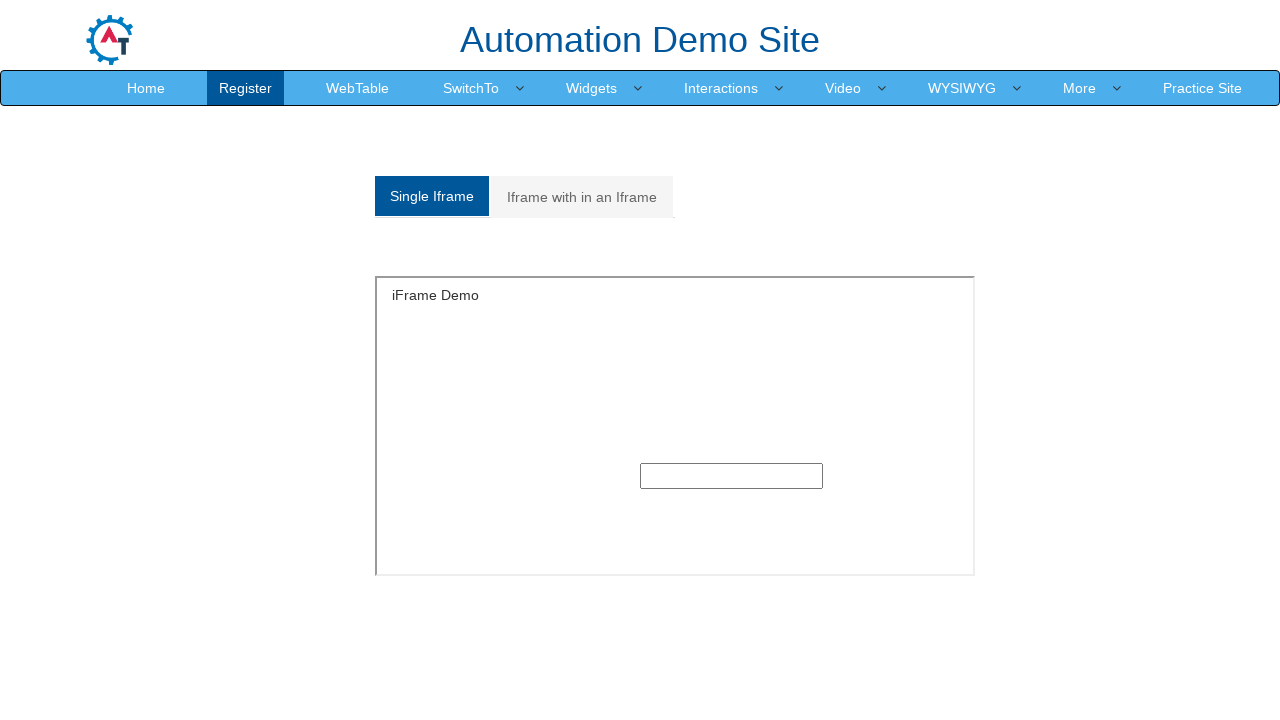

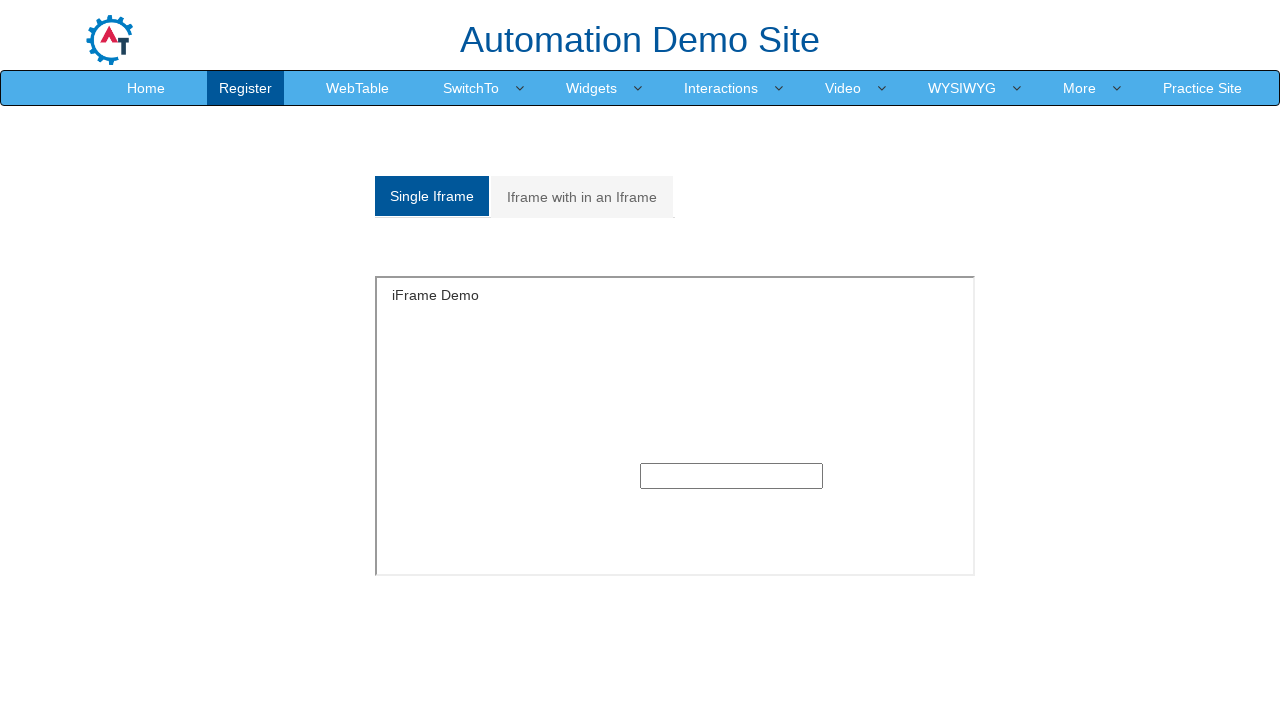